Tests Monster.com job search functionality by entering a job search query "Software Development" into the search bar and clicking the search button to submit the form.

Starting URL: https://www.monster.com/

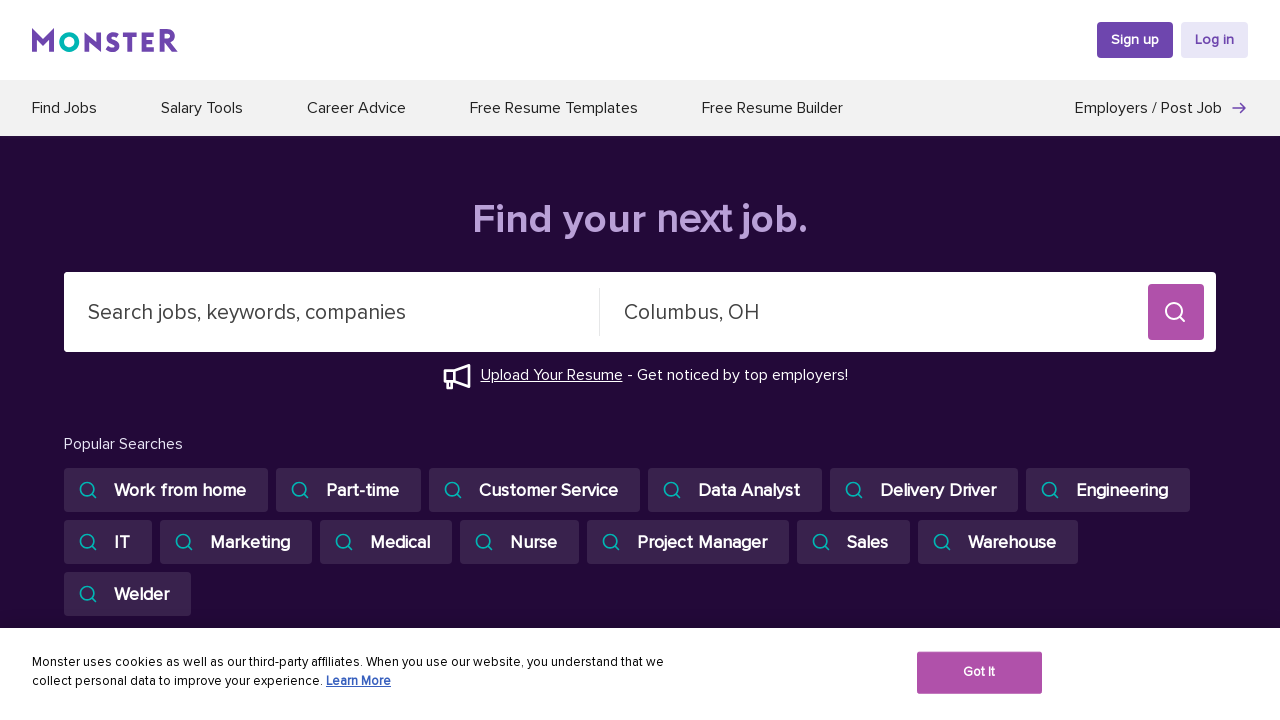

Filled search bar with 'Software Development' on #horizontal-input-one-undefined
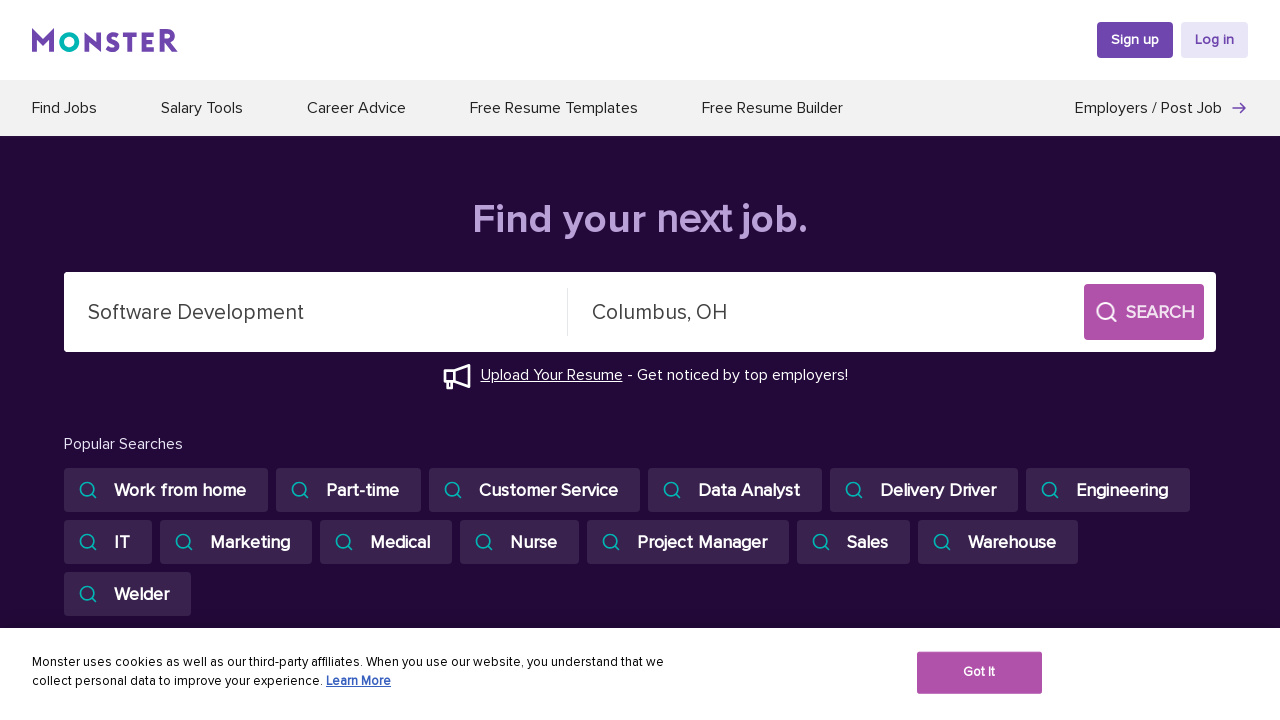

Clicked search submit button at (1146, 312) on button[data-testid='searchbar-submit-button-desktop']
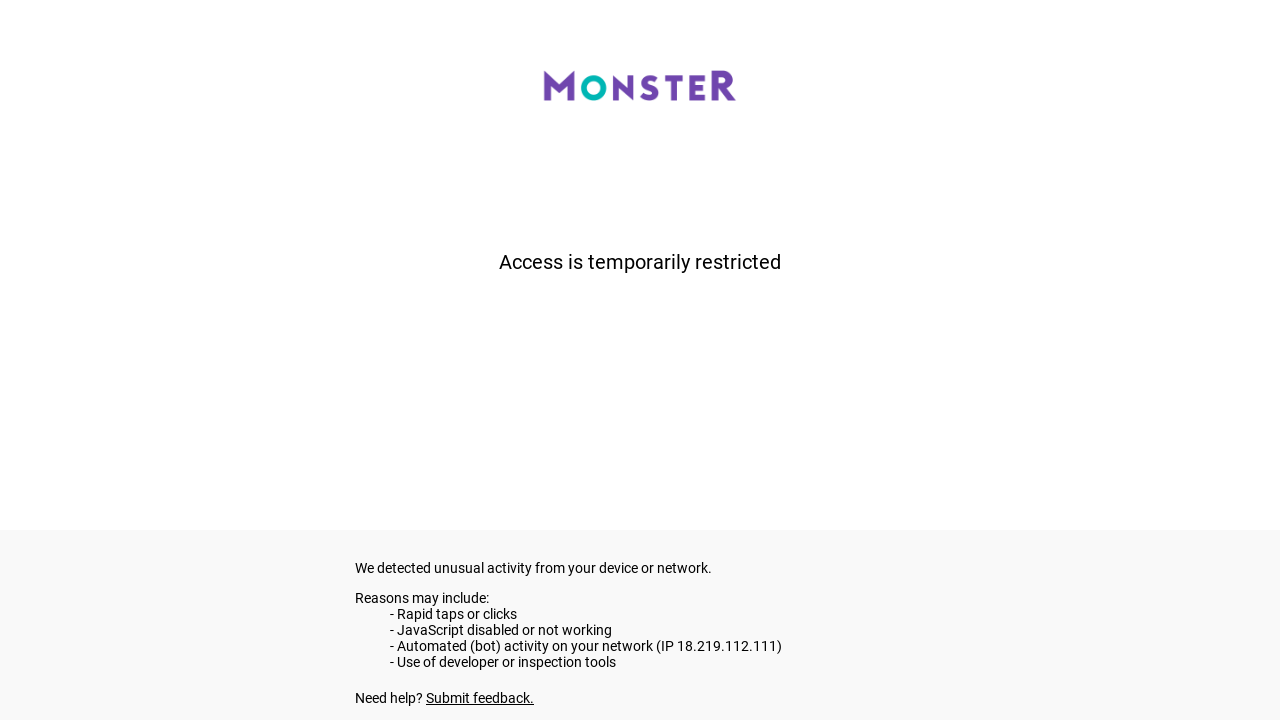

Search results loaded
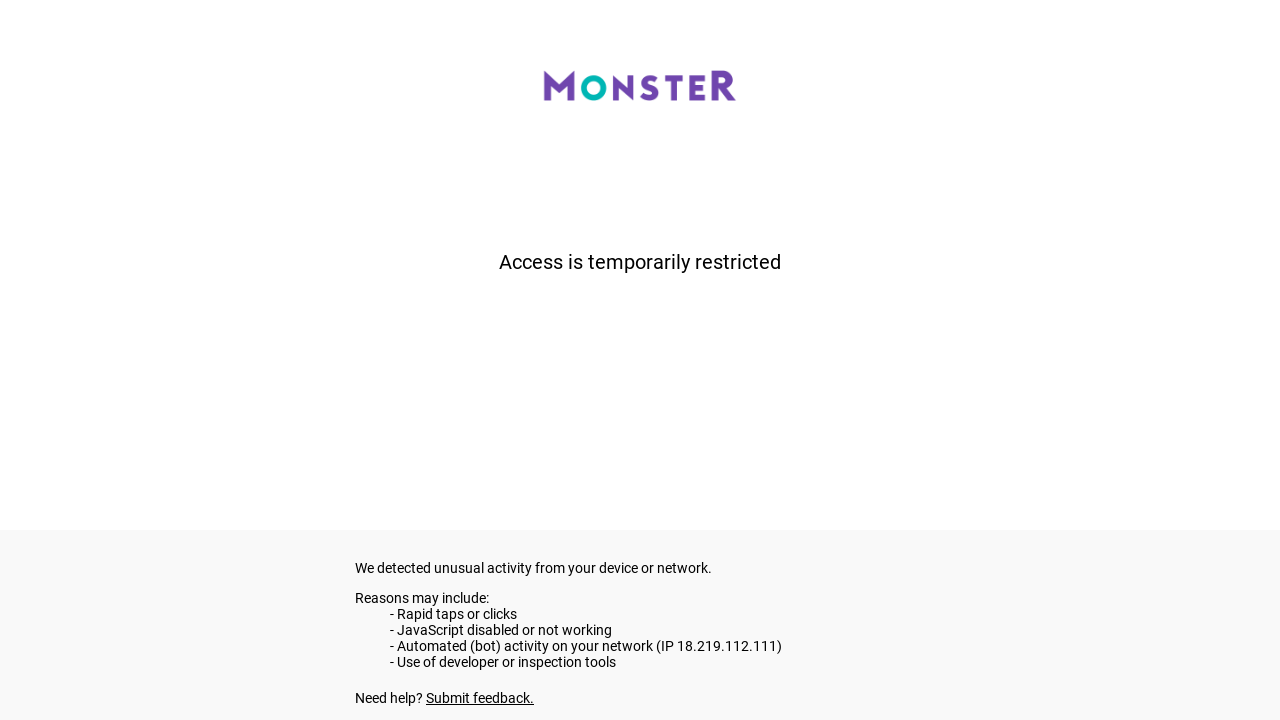

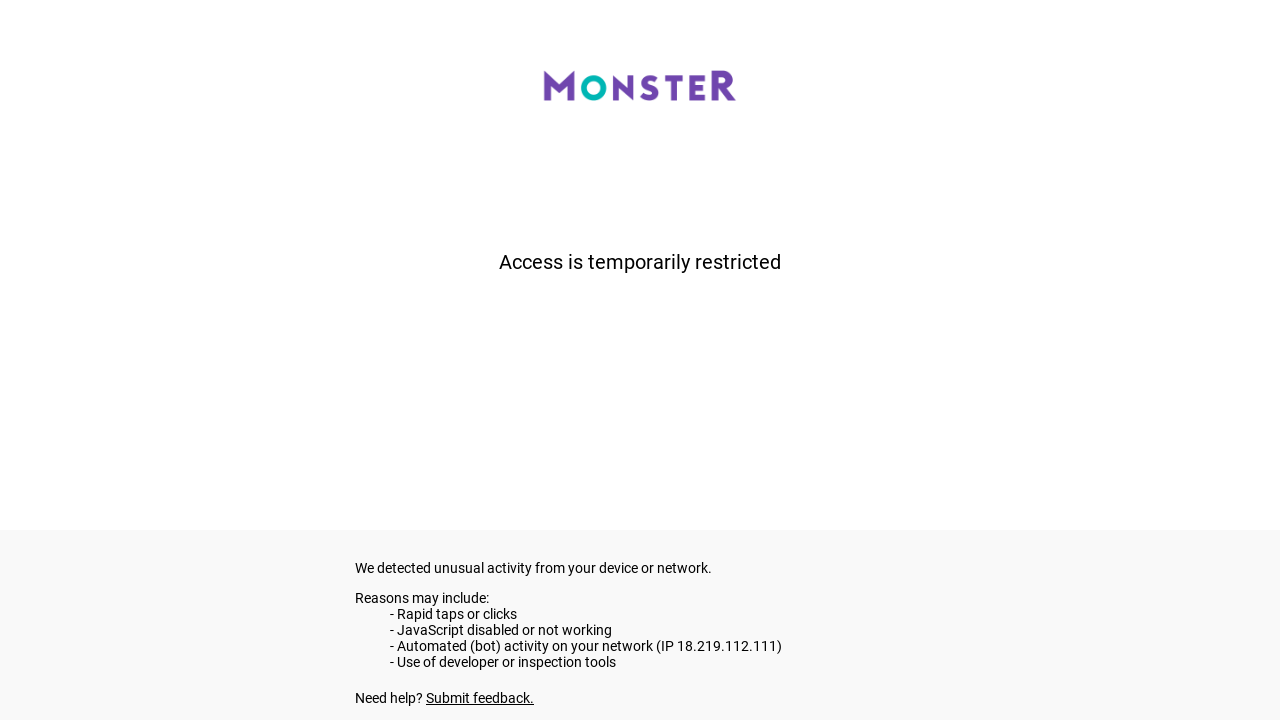